Tests handling of a JavaScript prompt dialog by clicking a button, entering text into the prompt, and accepting it

Starting URL: https://demoqa.com/alerts

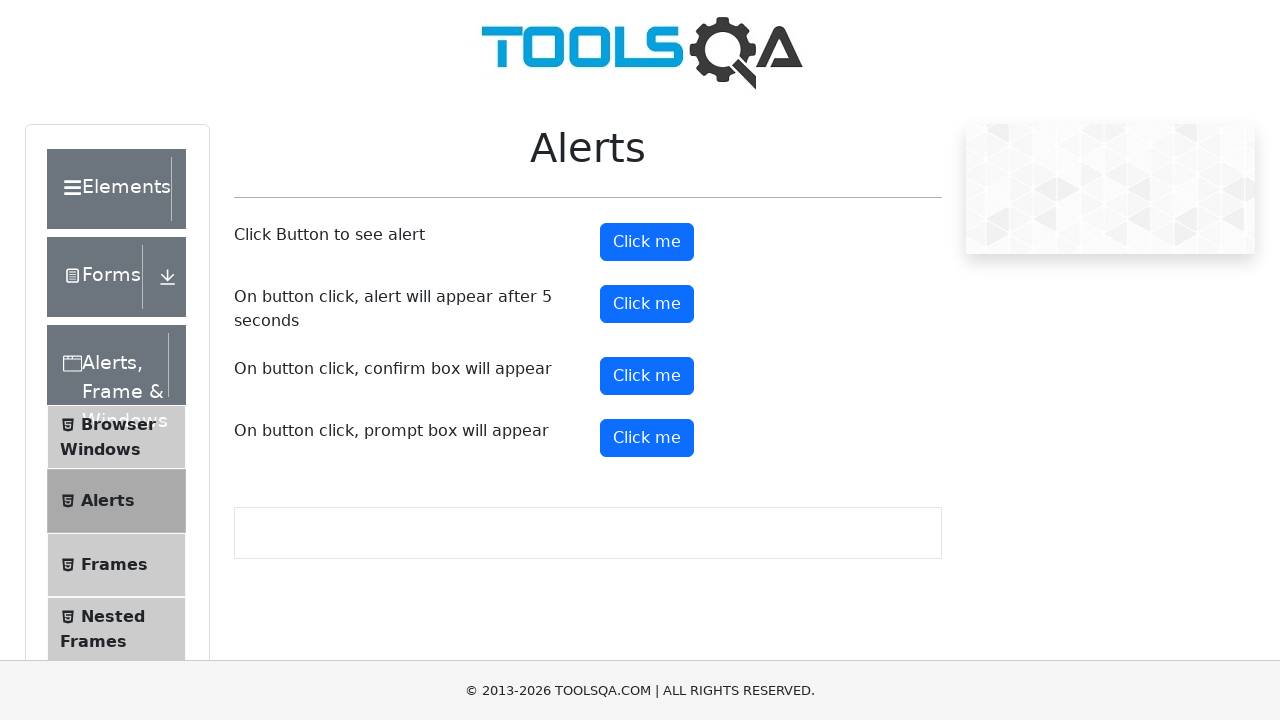

Set up dialog handler to accept prompt with text 'TestUser123'
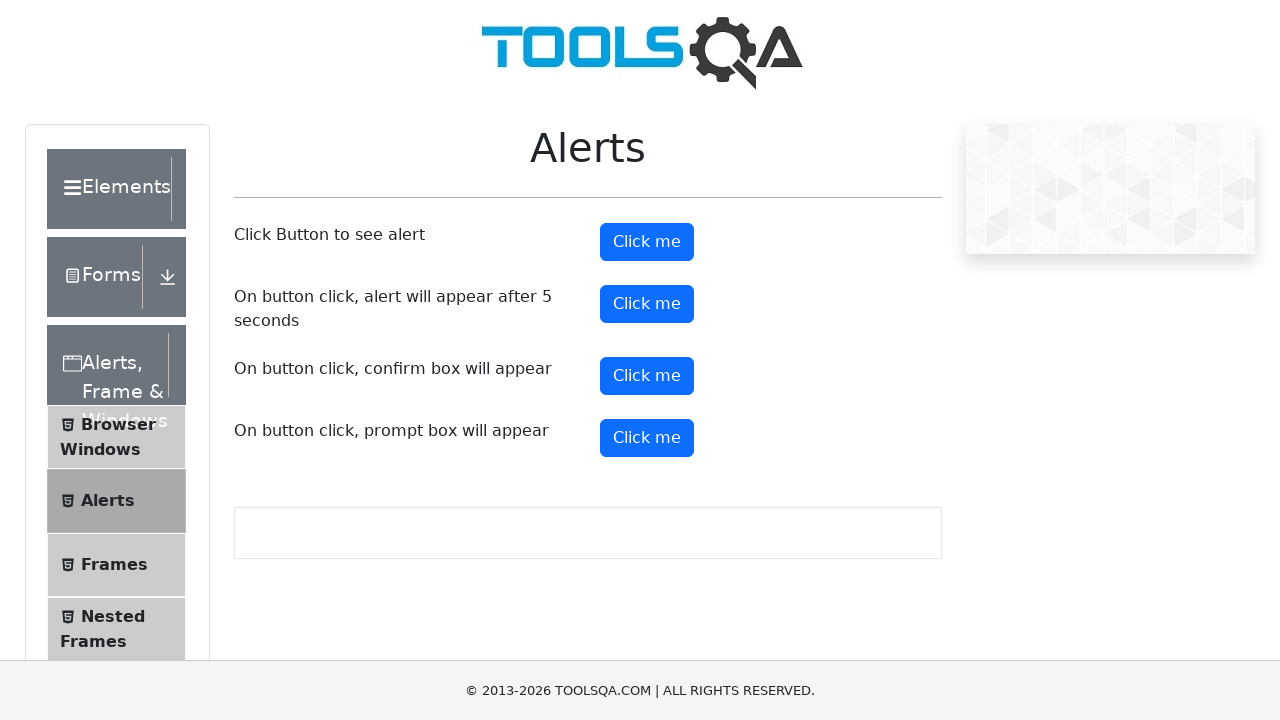

Clicked prompt button to trigger JavaScript prompt dialog at (647, 438) on xpath=//button[@id='promtButton']
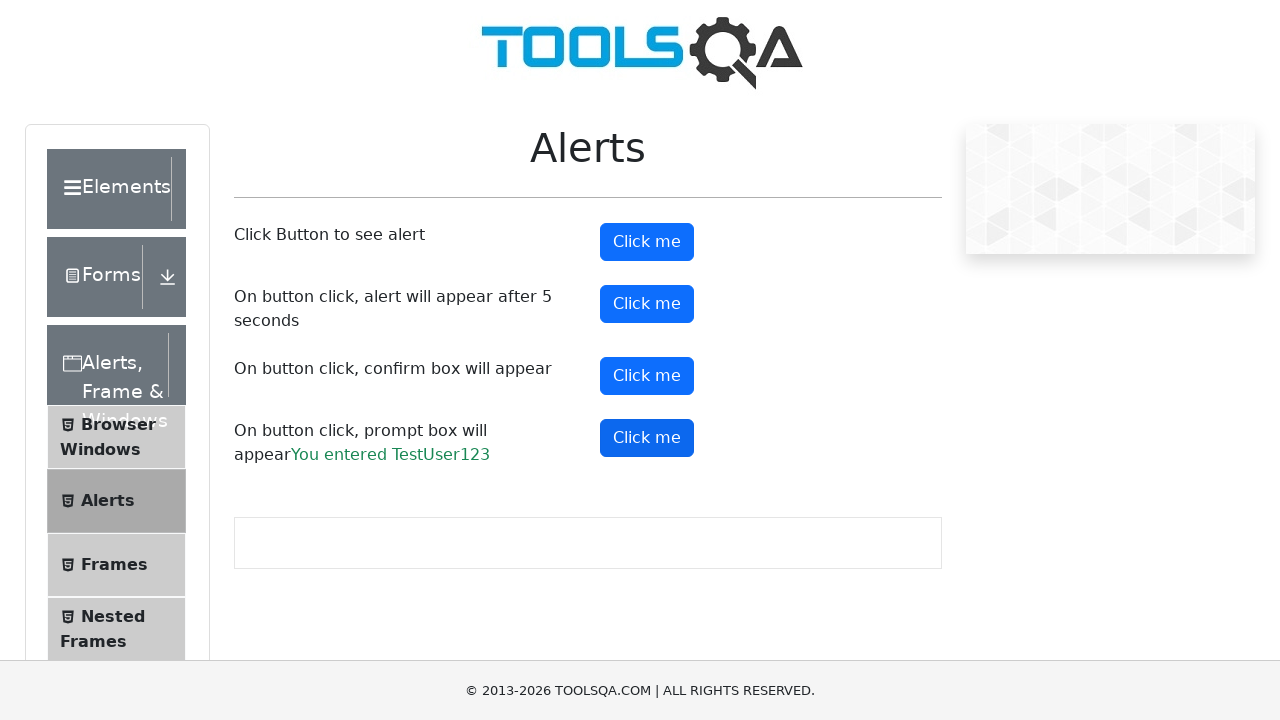

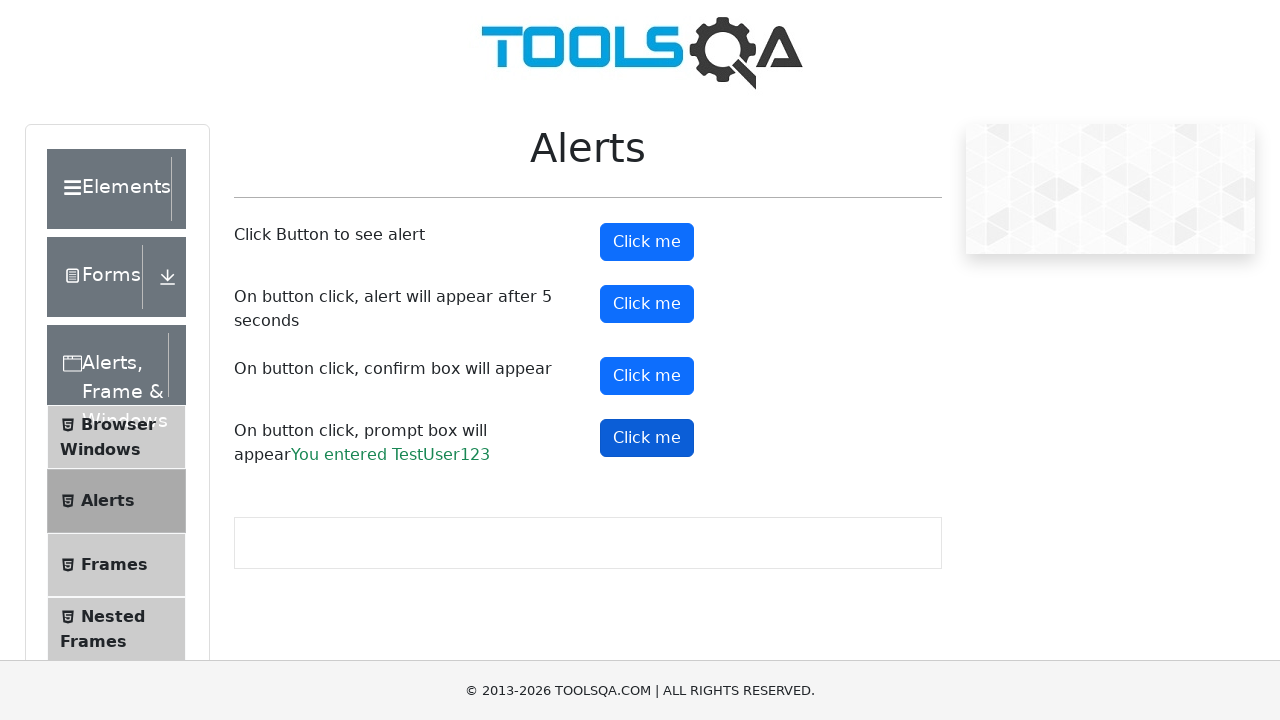